Tests sending a TAB key press using keyboard actions without targeting a specific element, and verifies the page displays the correct key pressed feedback

Starting URL: http://the-internet.herokuapp.com/key_presses

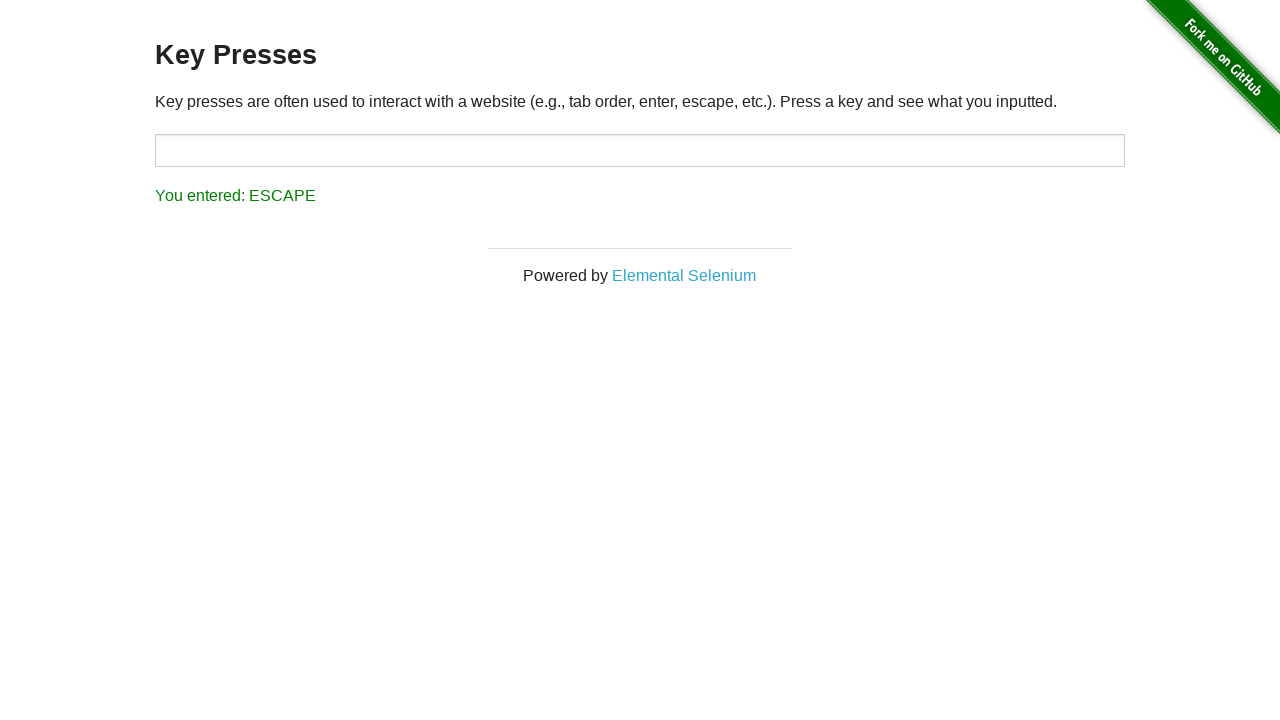

Pressed TAB key using keyboard actions
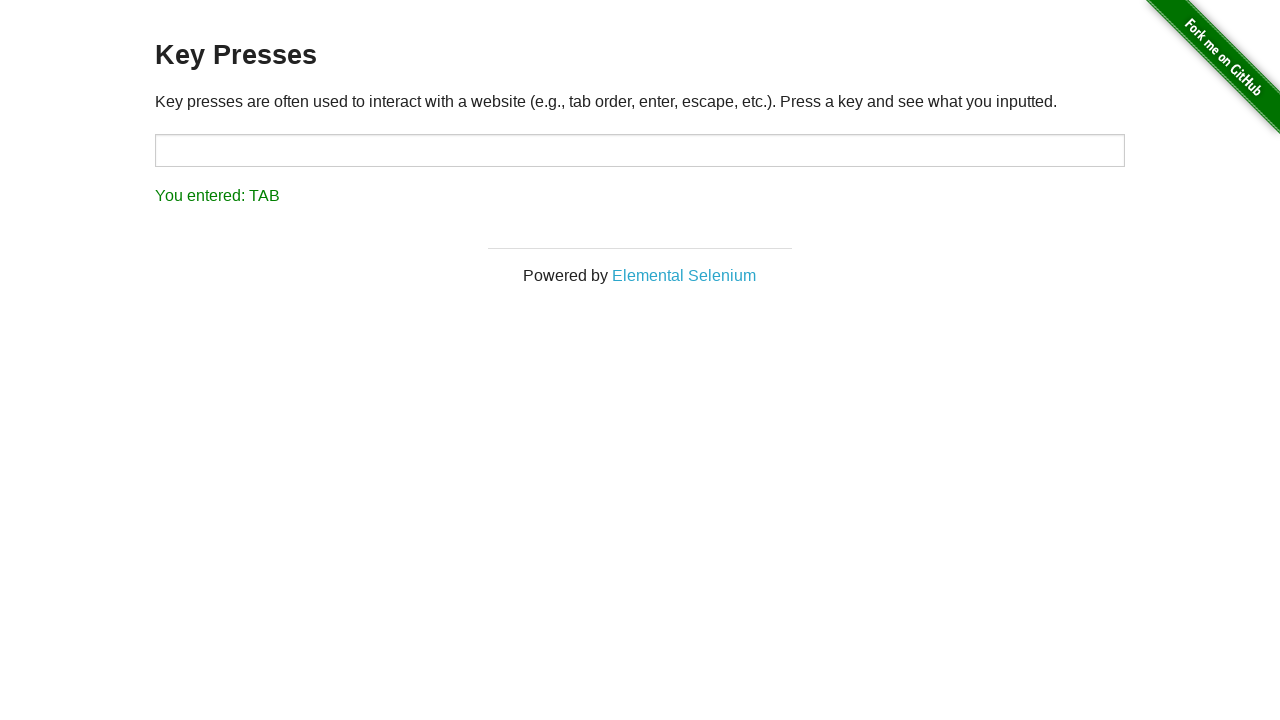

Waited for result element to appear
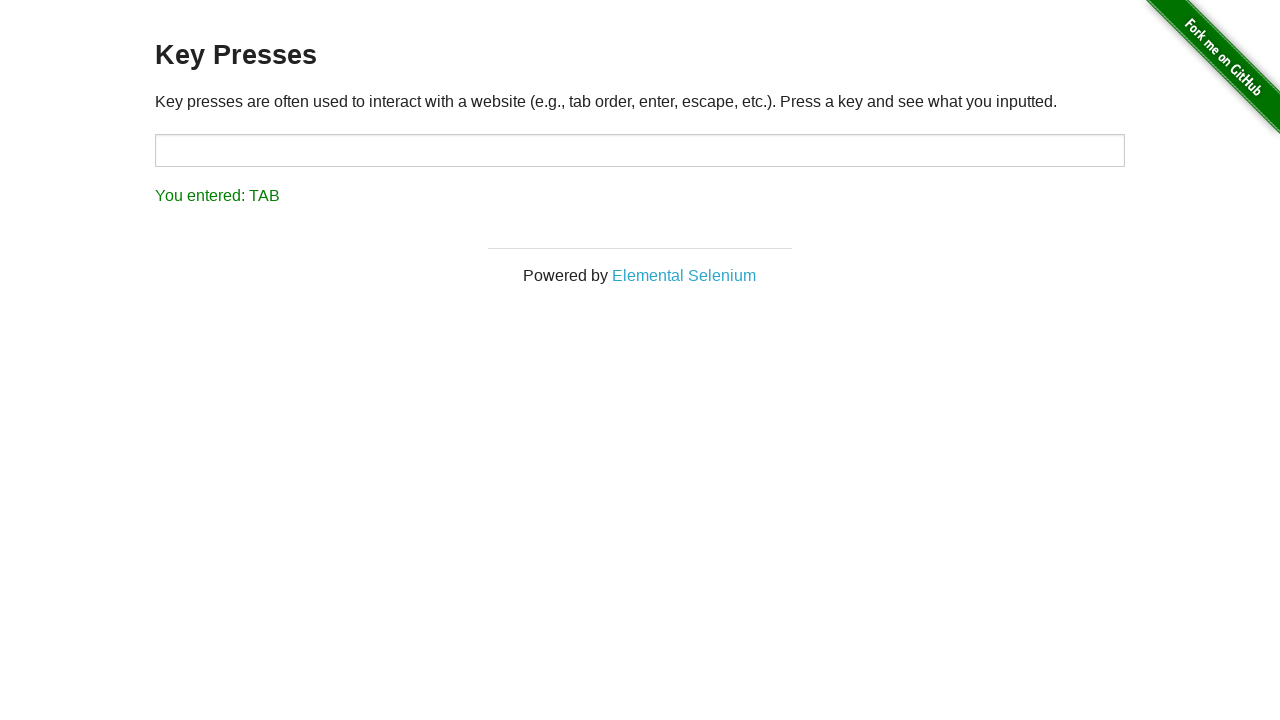

Retrieved result text content
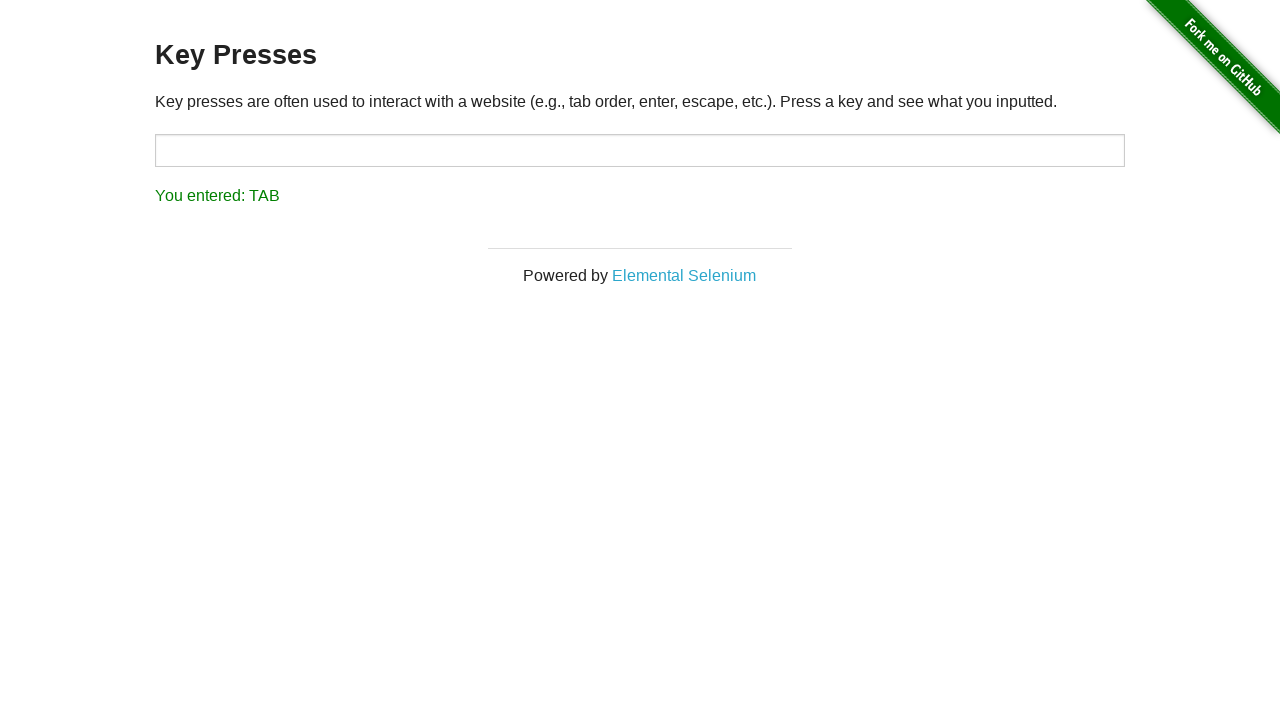

Verified result text matches 'You entered: TAB'
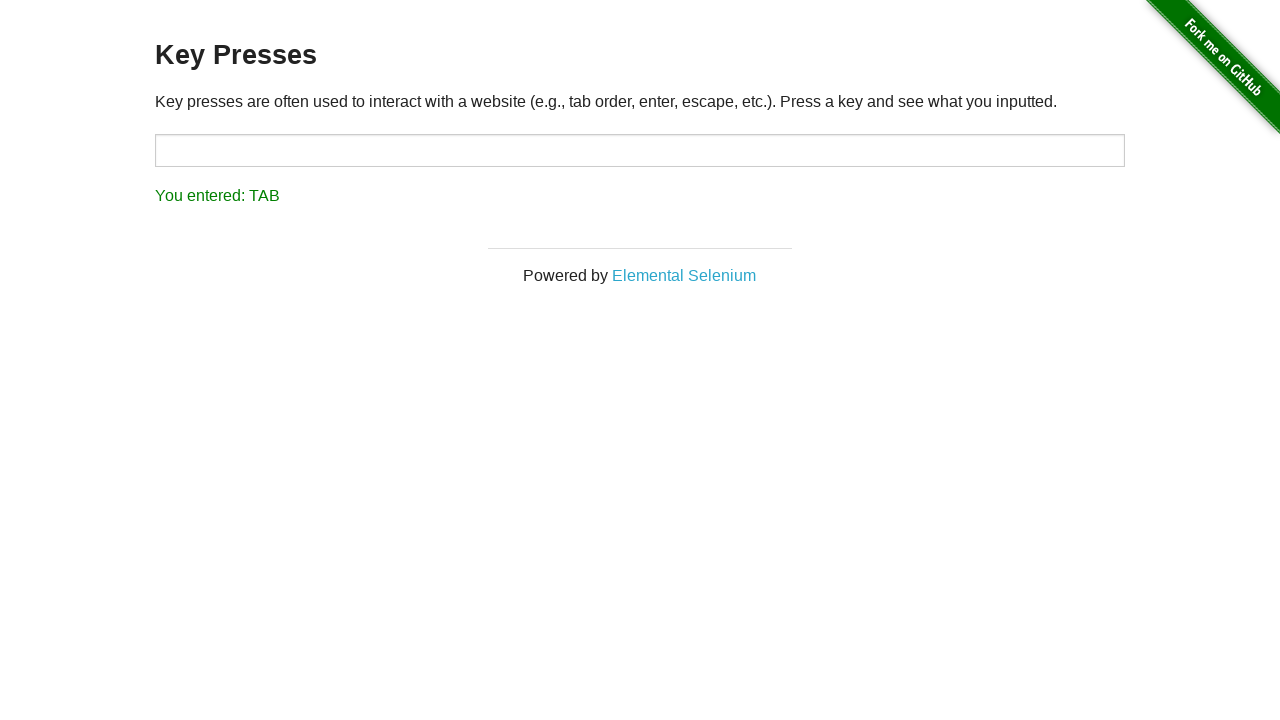

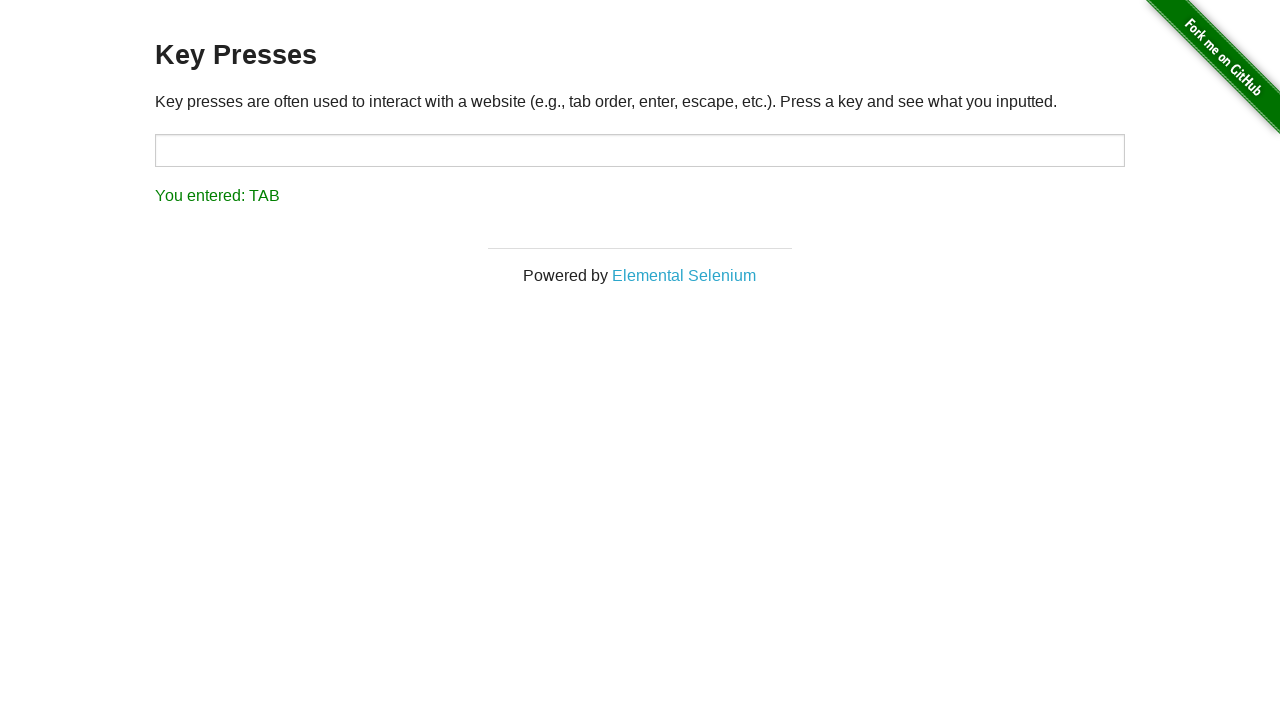